Tests text input functionality by clicking on an input field and typing text into it.

Starting URL: https://bonigarcia.dev/selenium-webdriver-java/web-form.html

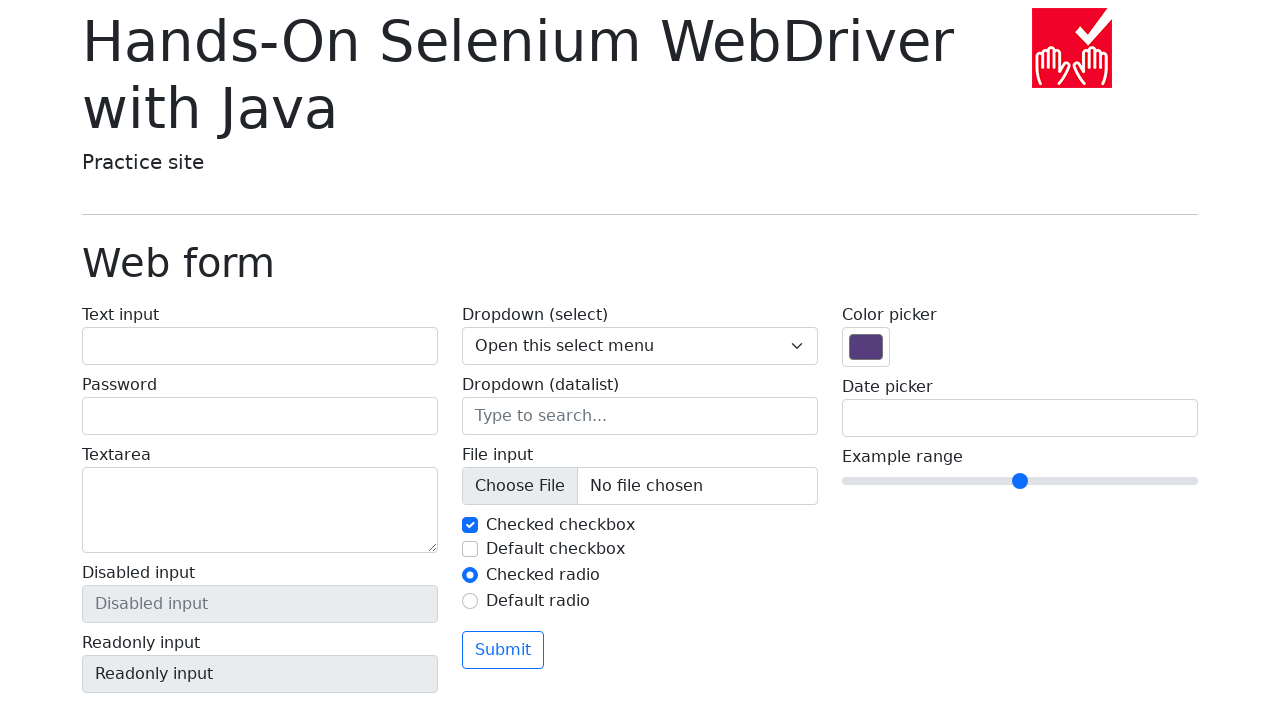

Navigated to web form page
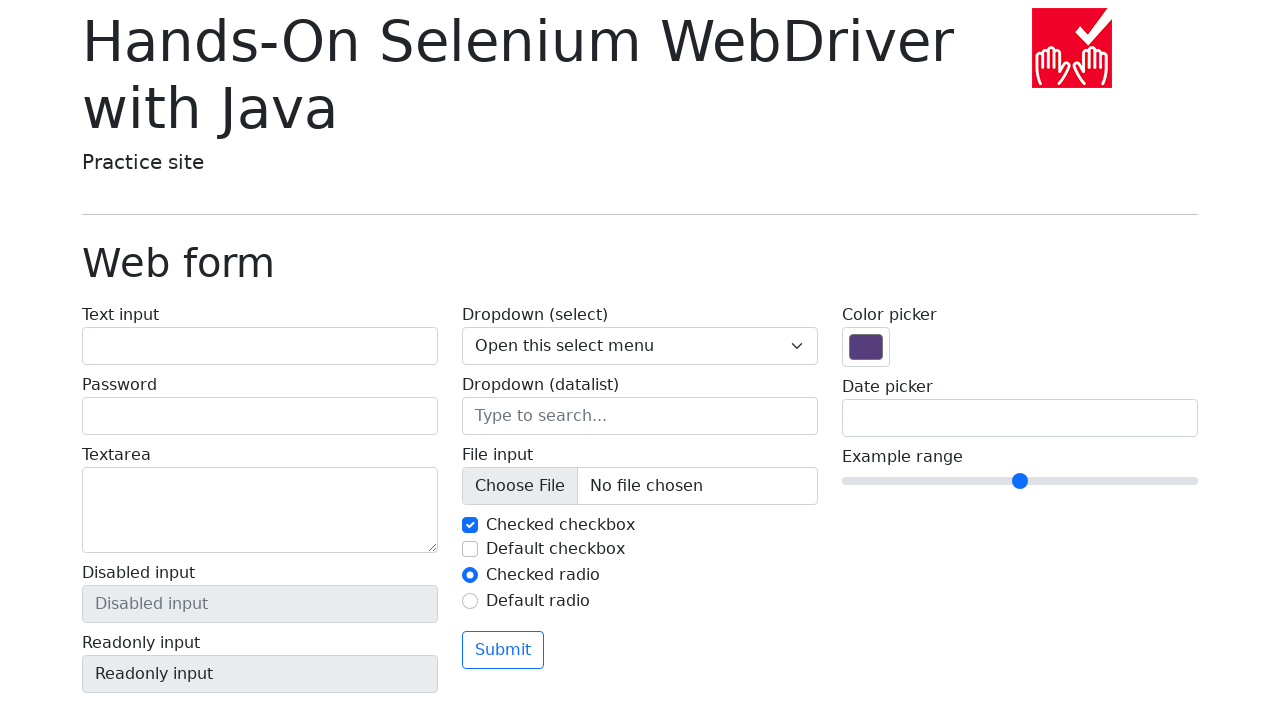

Clicked on text input field at (260, 346) on #my-text-id
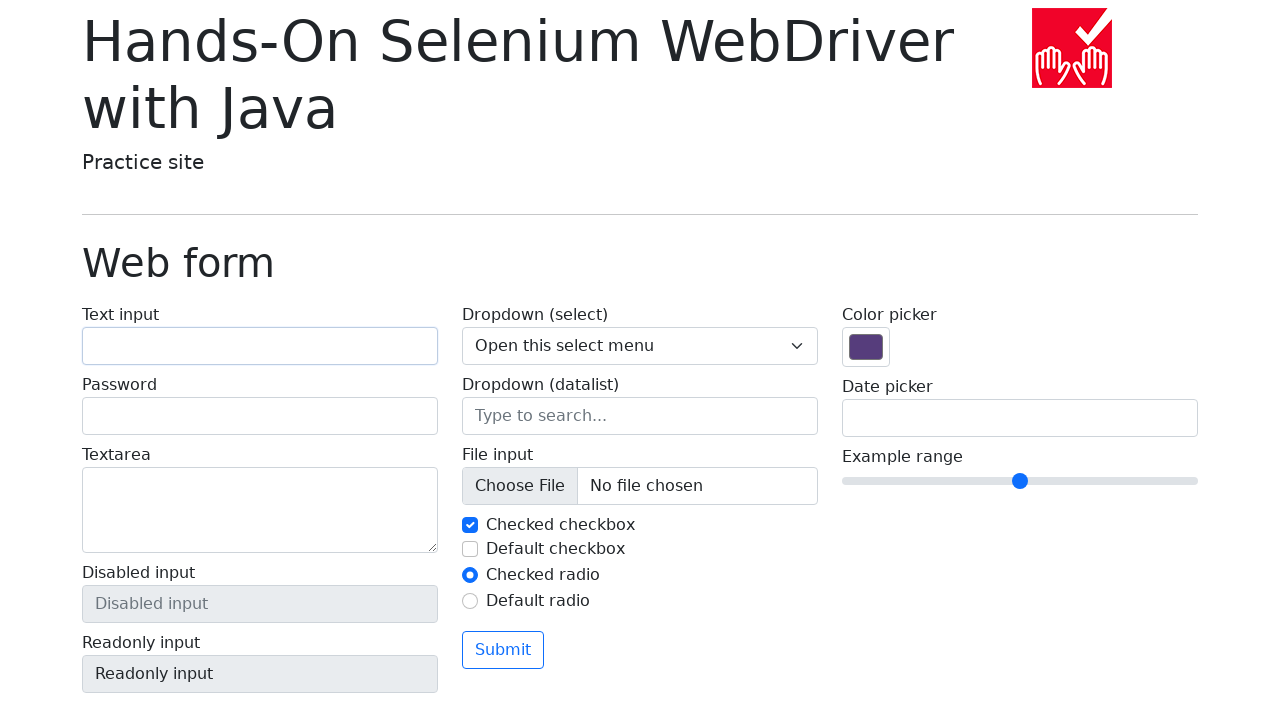

Filled text input field with 'Go !!!' on #my-text-id
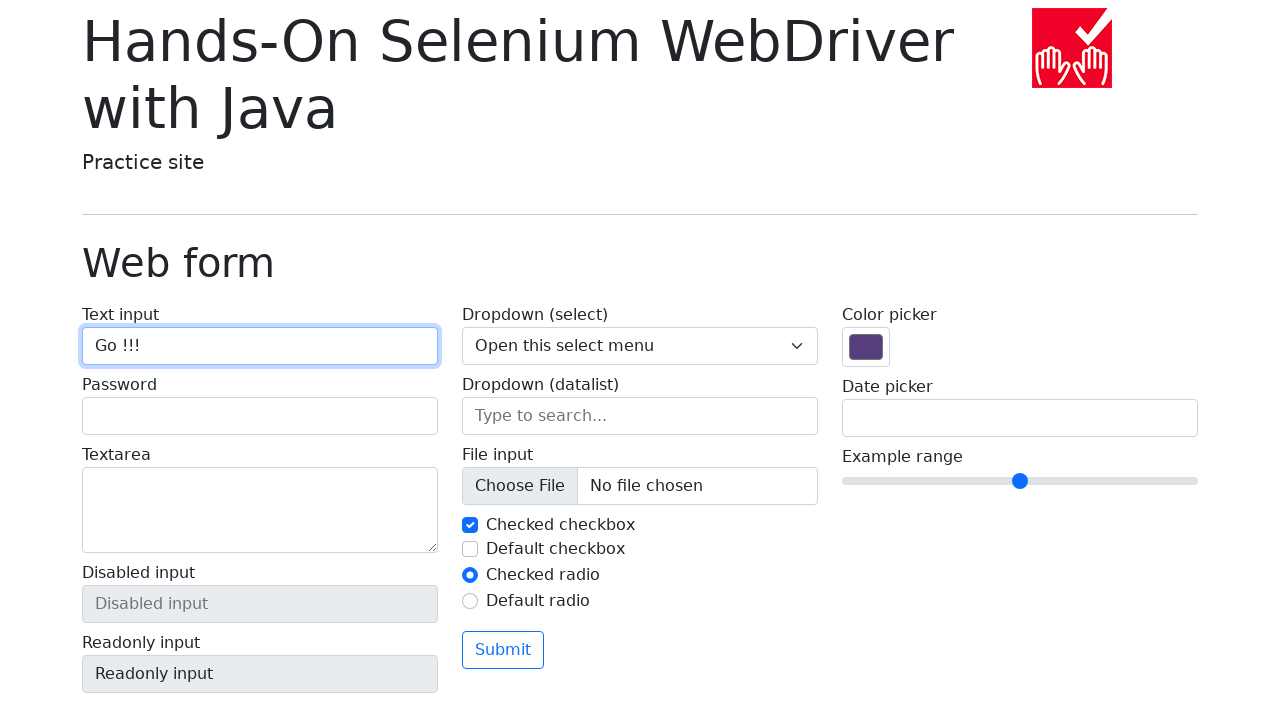

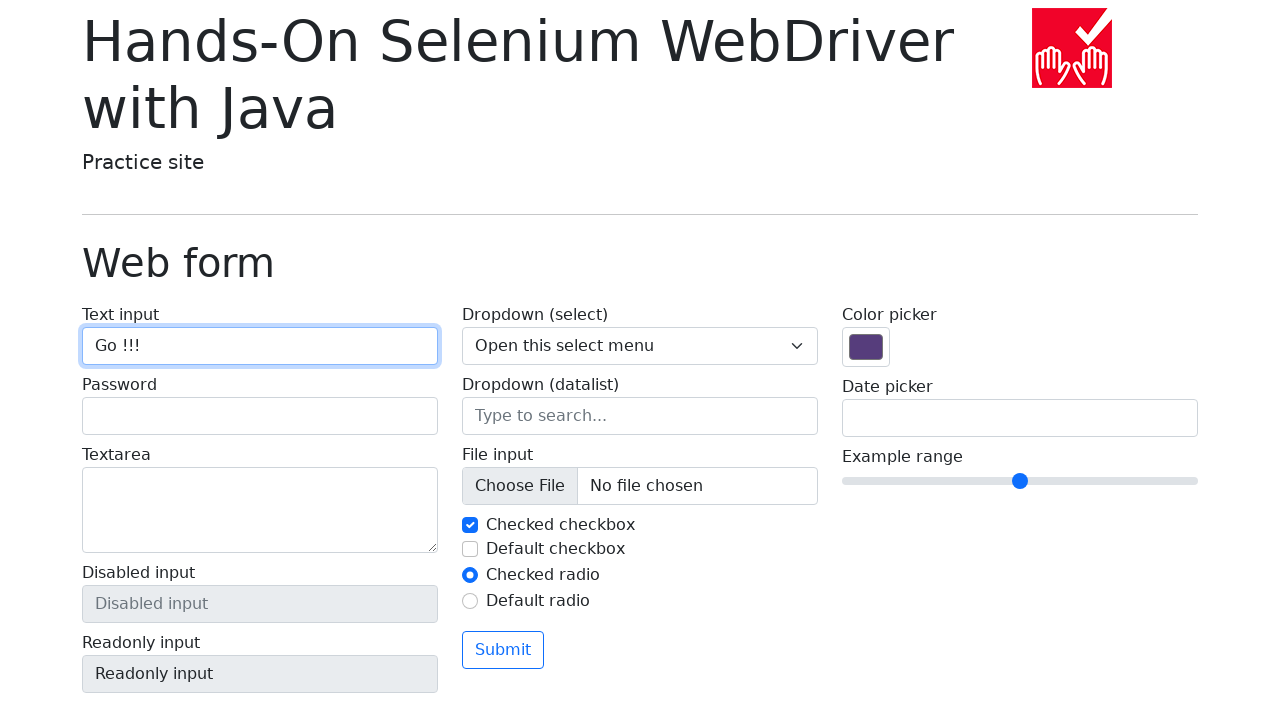